Tests browser navigation history by navigating through multiple pages and using back, forward, and refresh controls

Starting URL: https://bonigarcia.dev/selenium-webdriver-java/navigation1.html

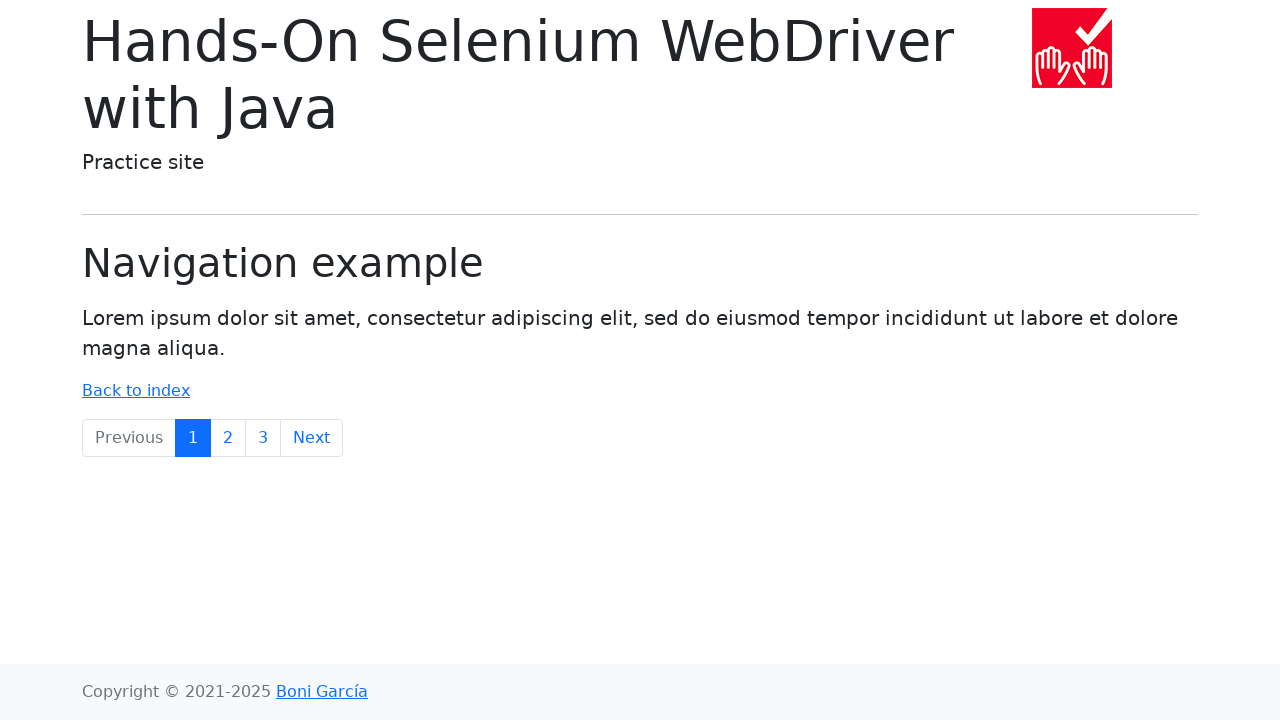

Verified first page (navigation1.html) loaded successfully
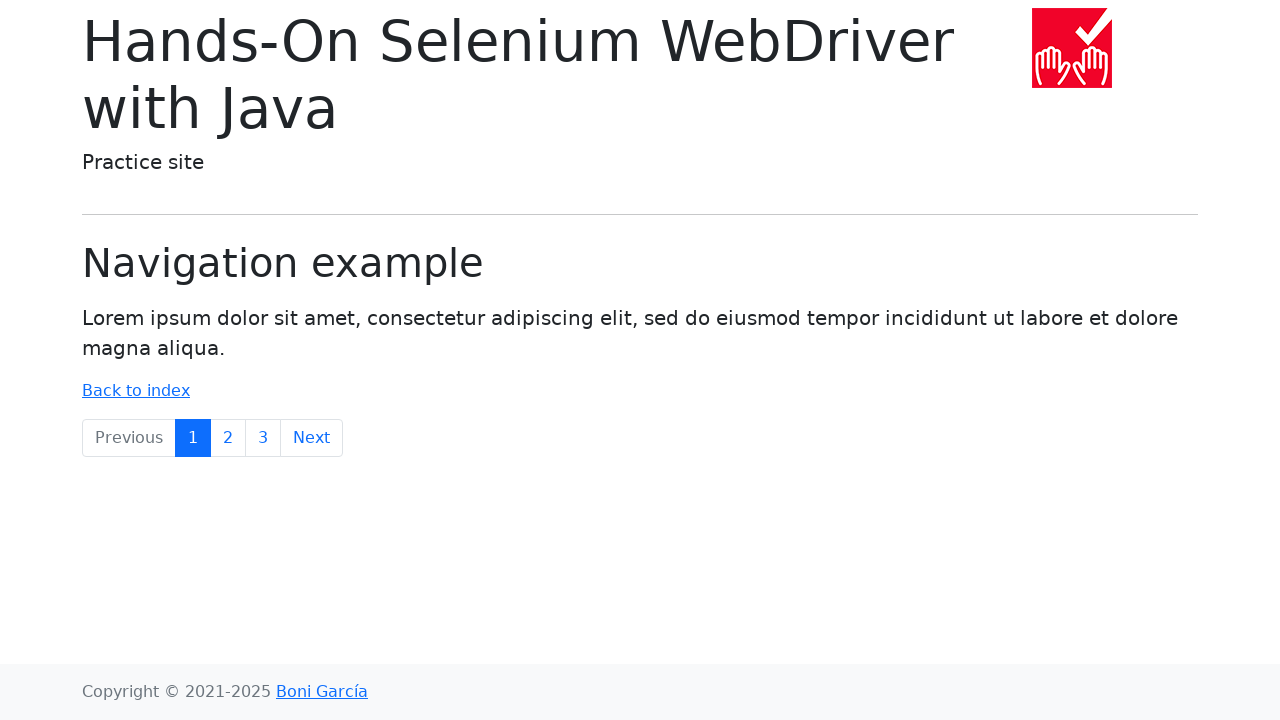

Navigated to second page (navigation2.html)
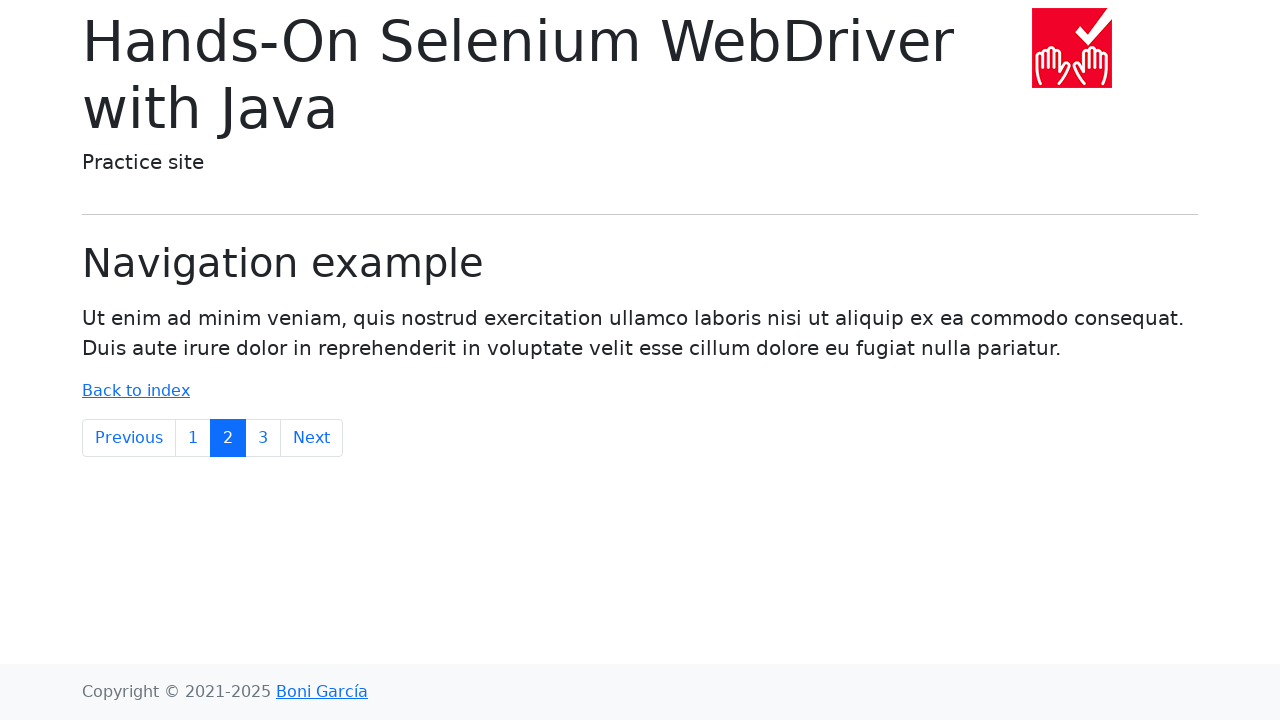

Verified second page loaded successfully
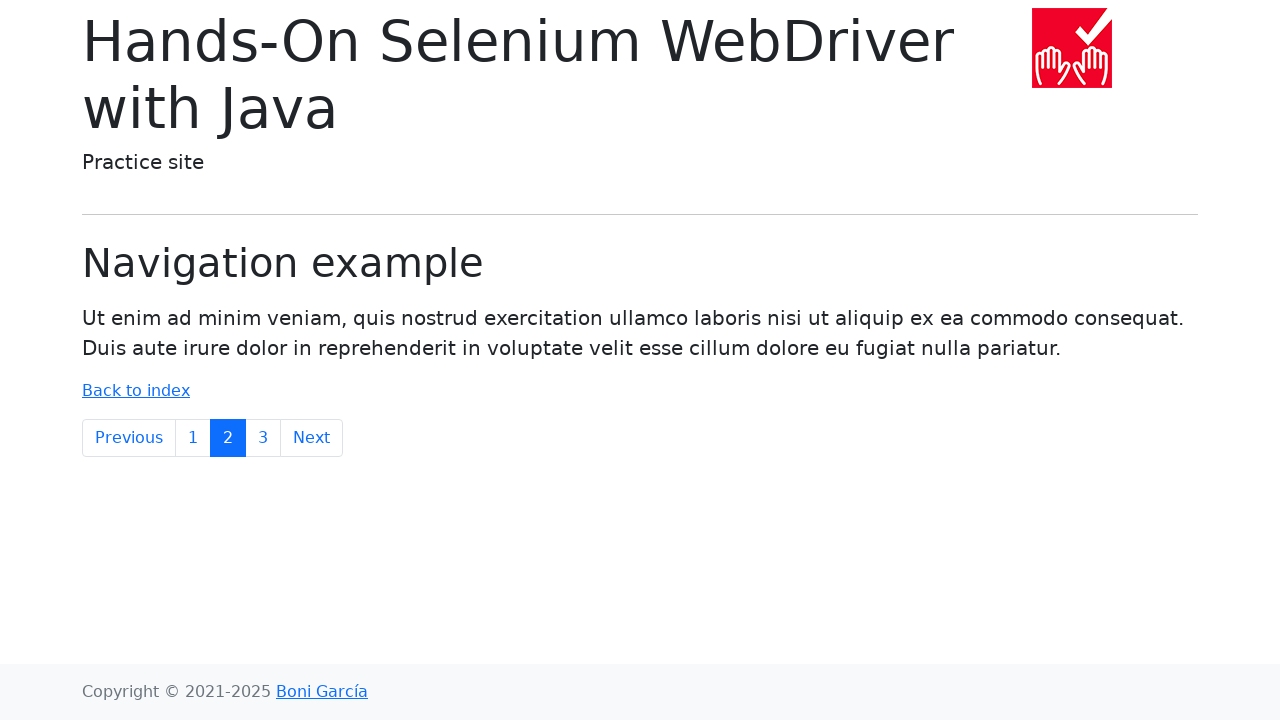

Navigated to third page (navigation3.html)
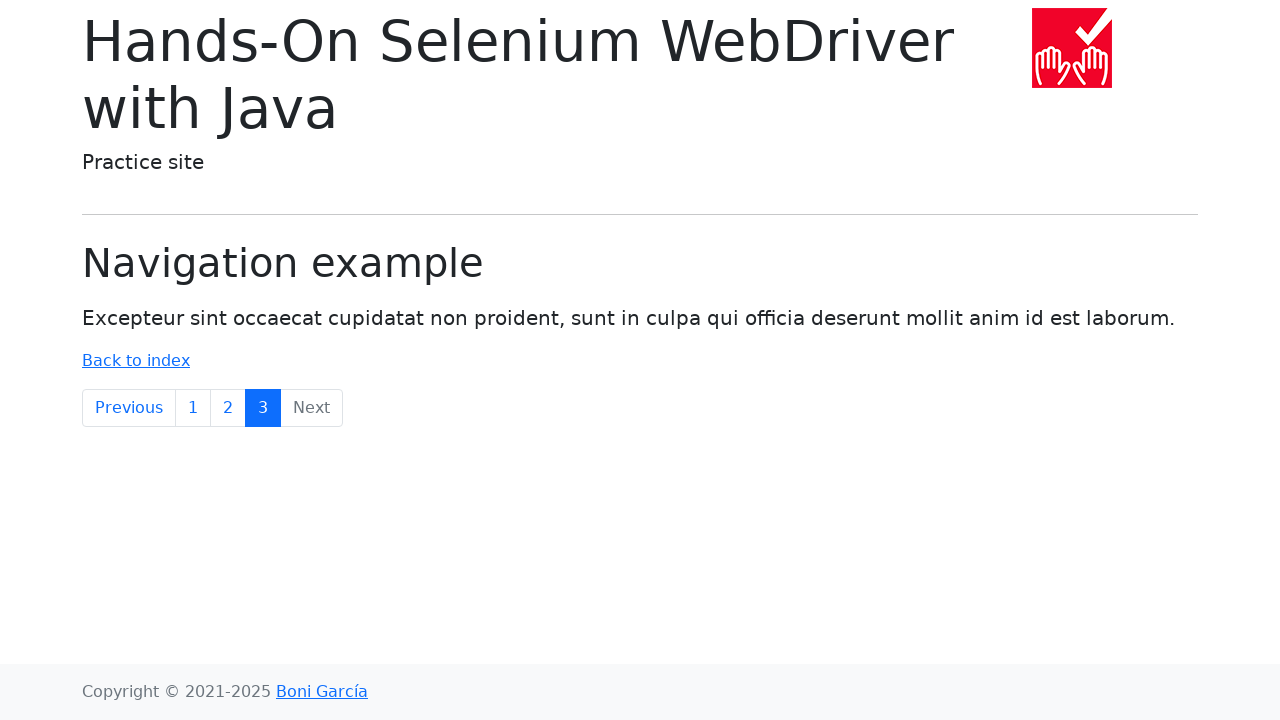

Verified third page loaded successfully
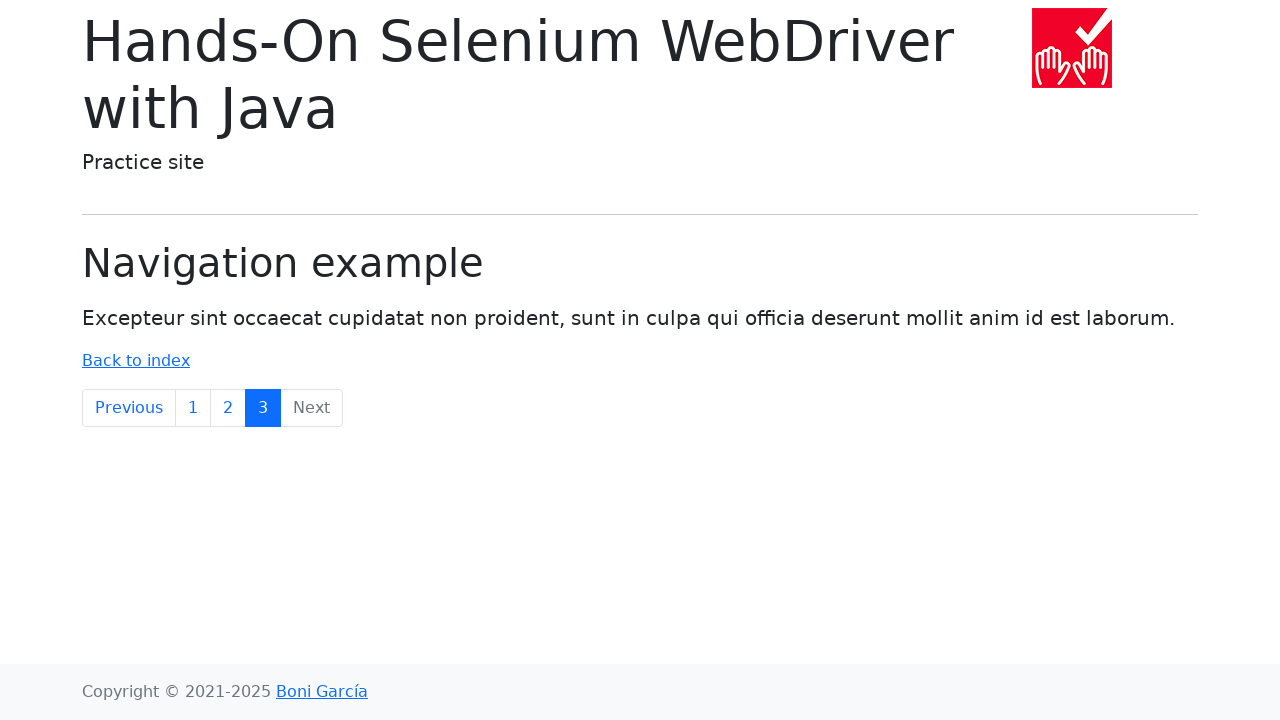

Navigated back from third page to second page
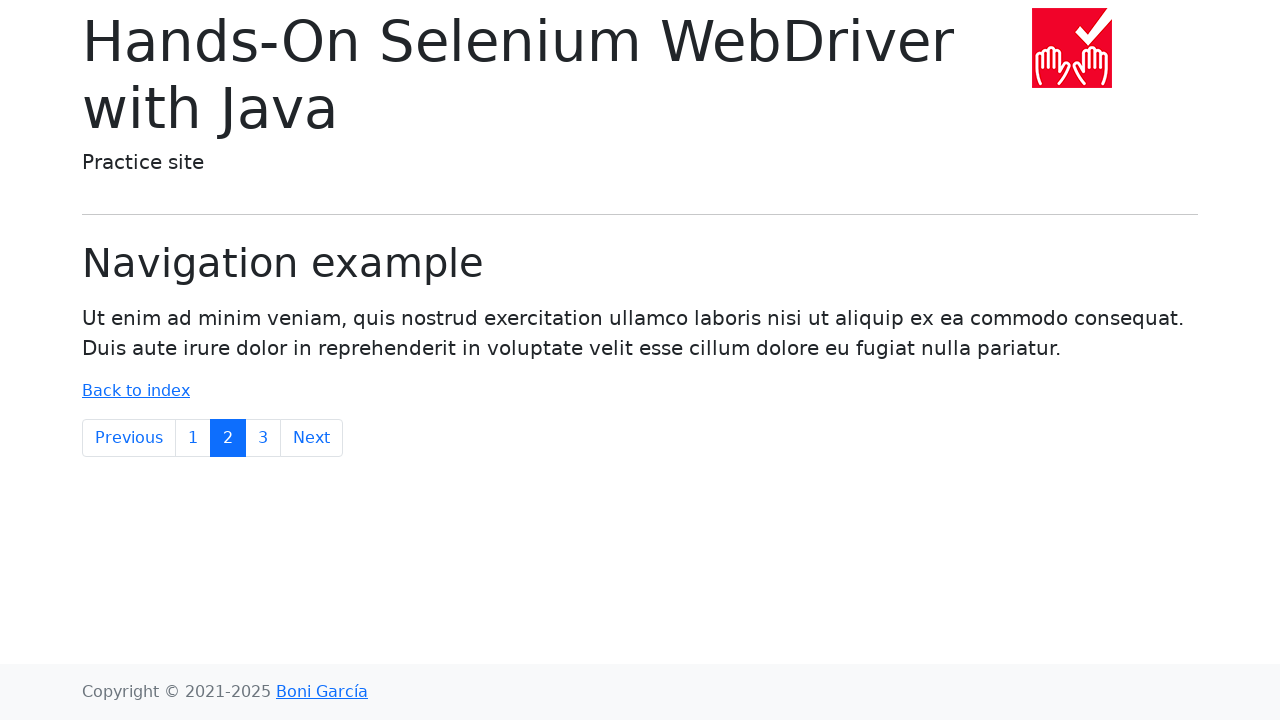

Verified back navigation returned to second page
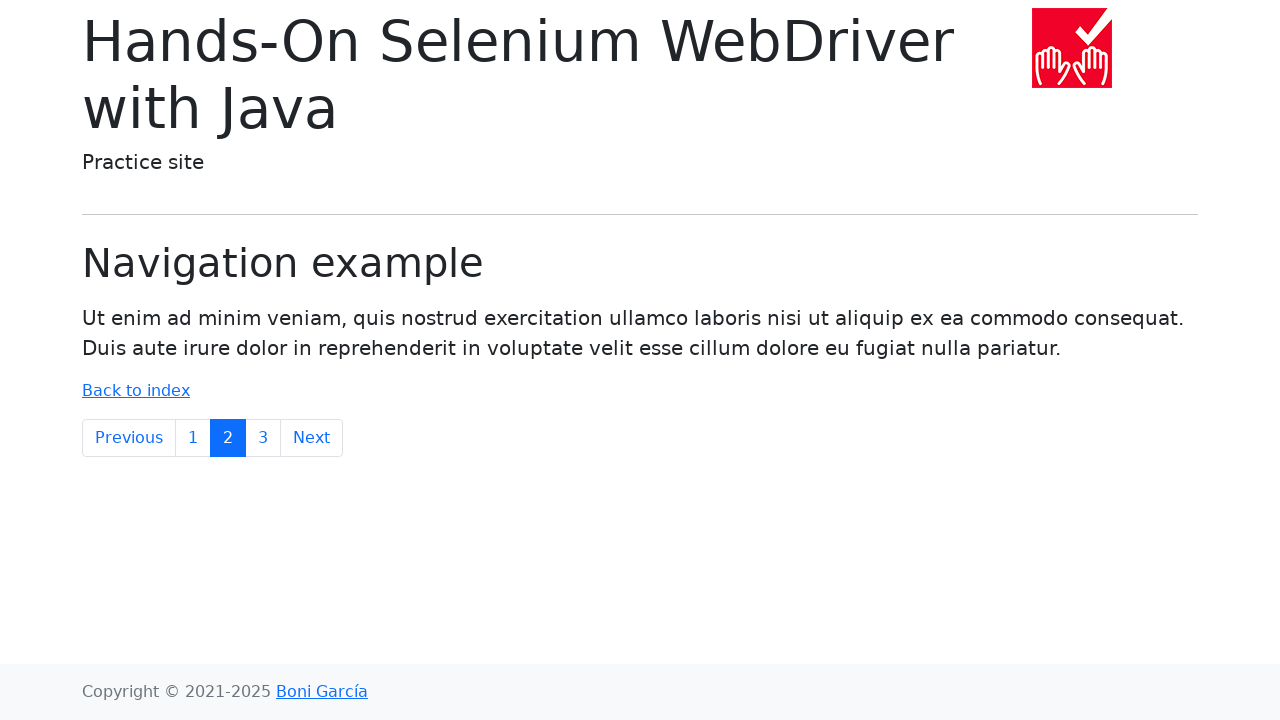

Navigated forward from second page to third page
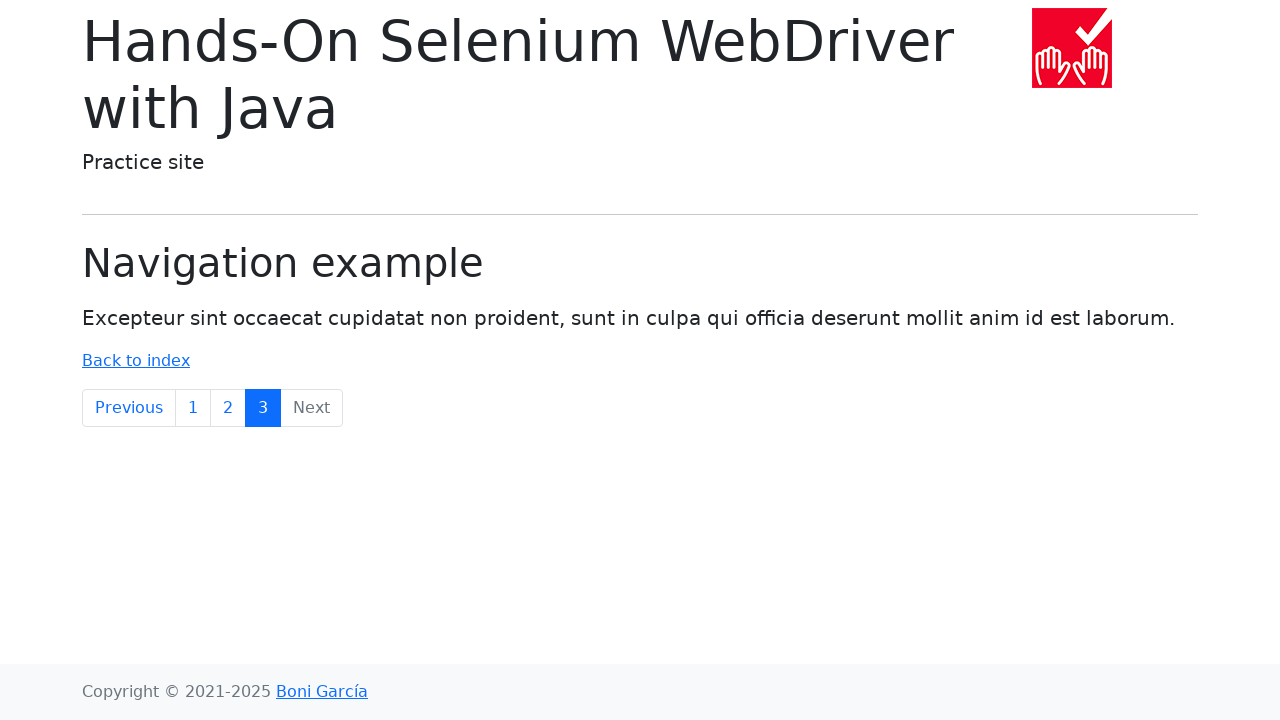

Verified forward navigation returned to third page
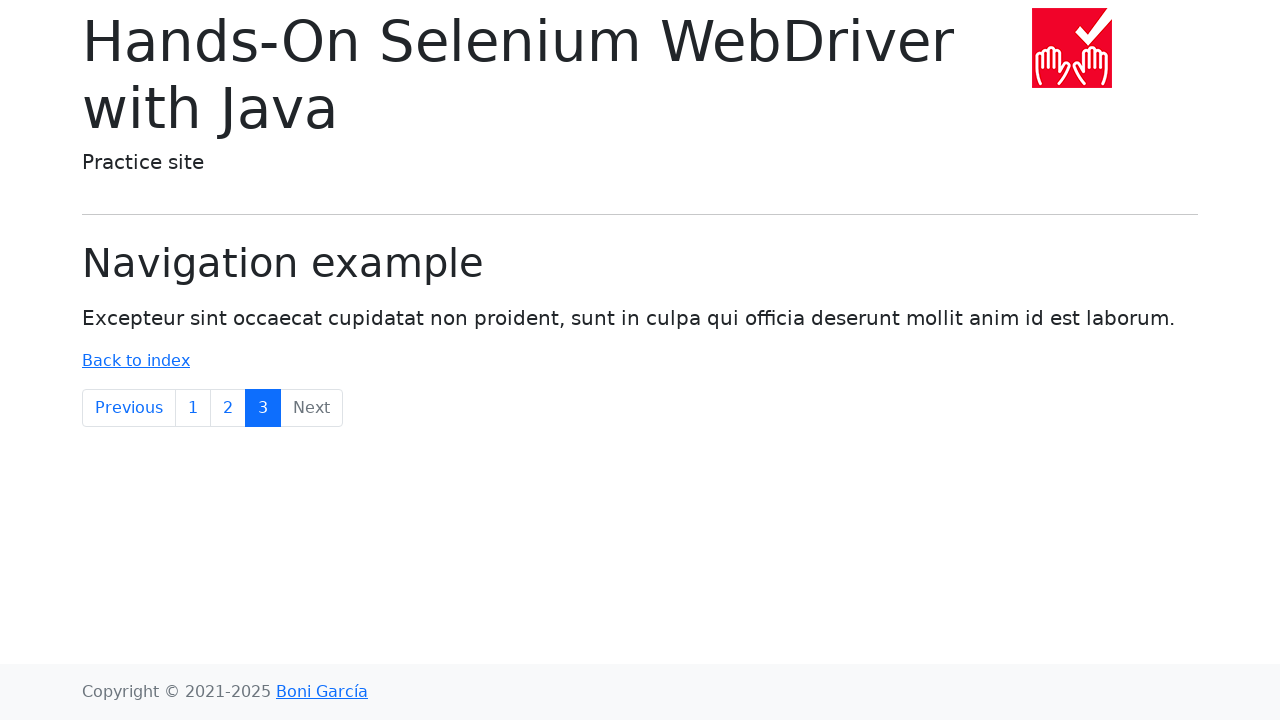

Navigated back from third page to second page
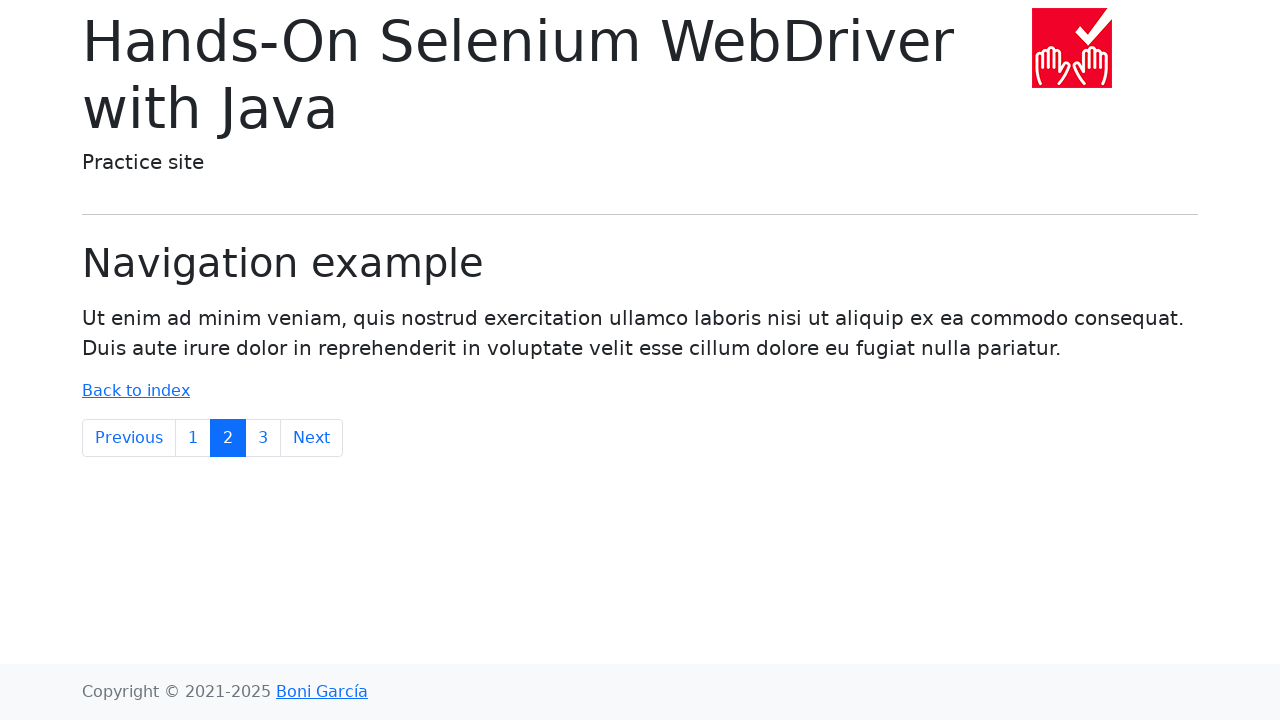

Verified first back navigation reached second page
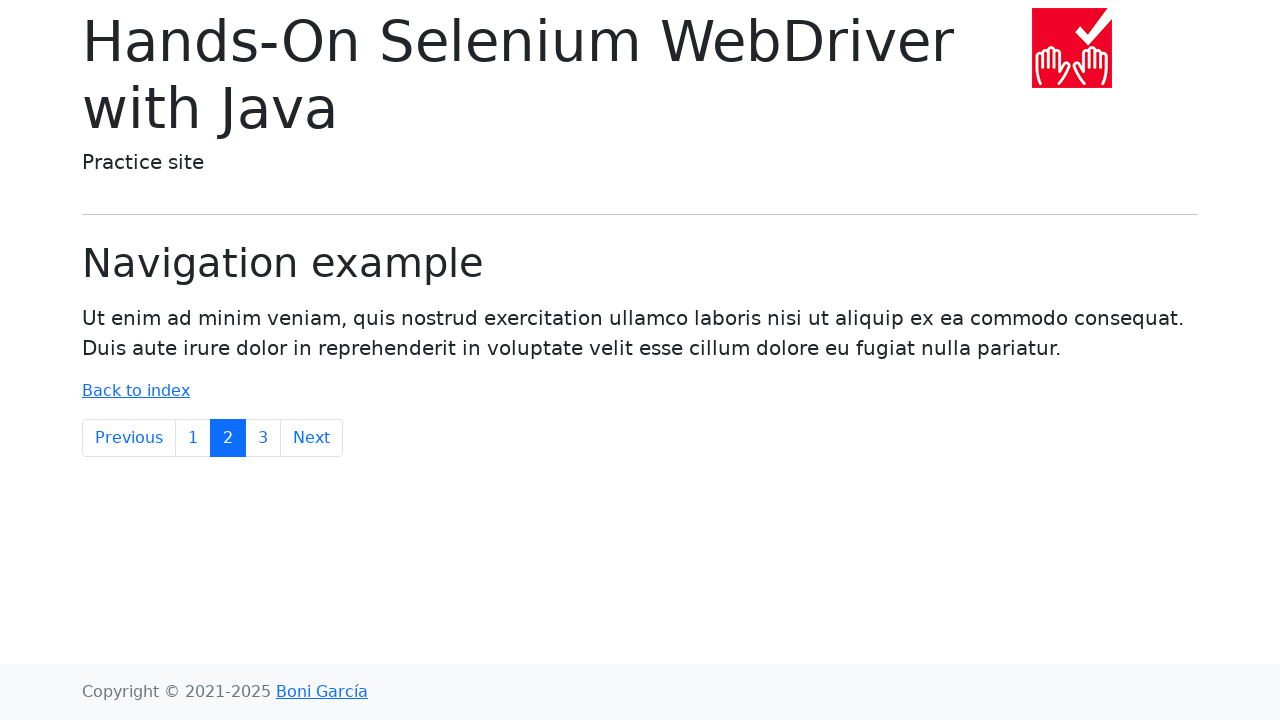

Navigated back from second page to first page
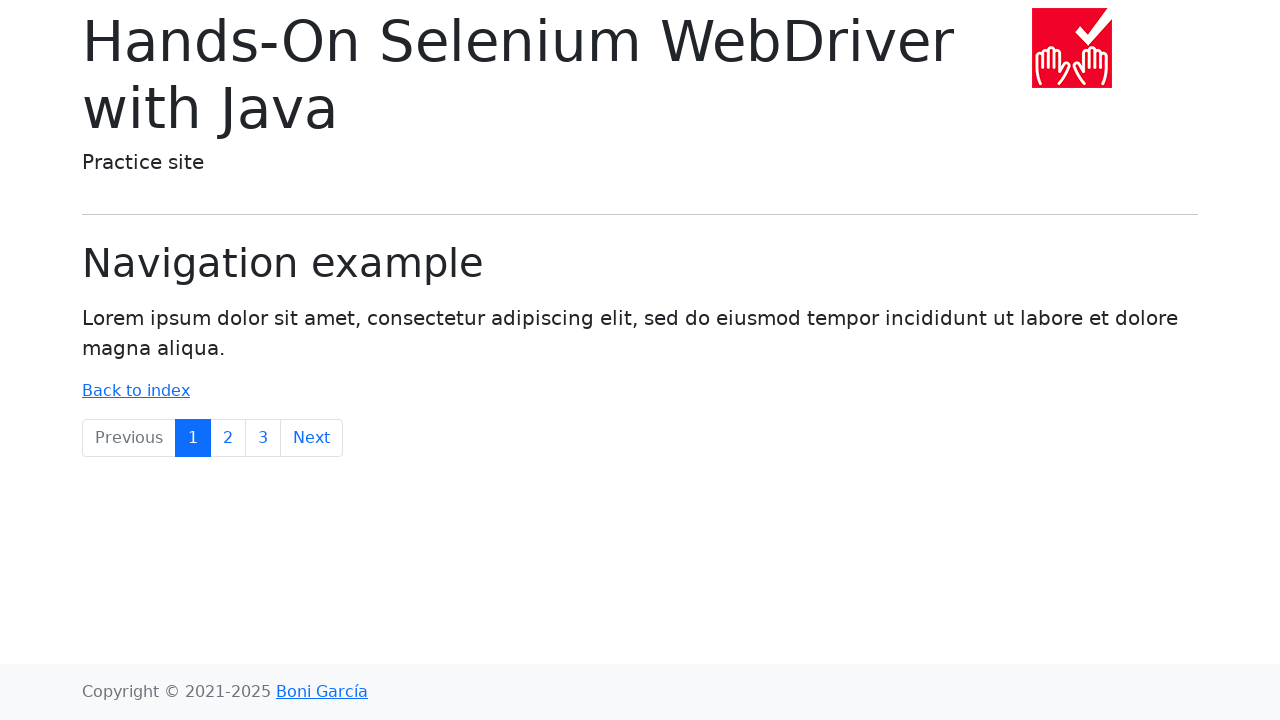

Verified second back navigation reached first page
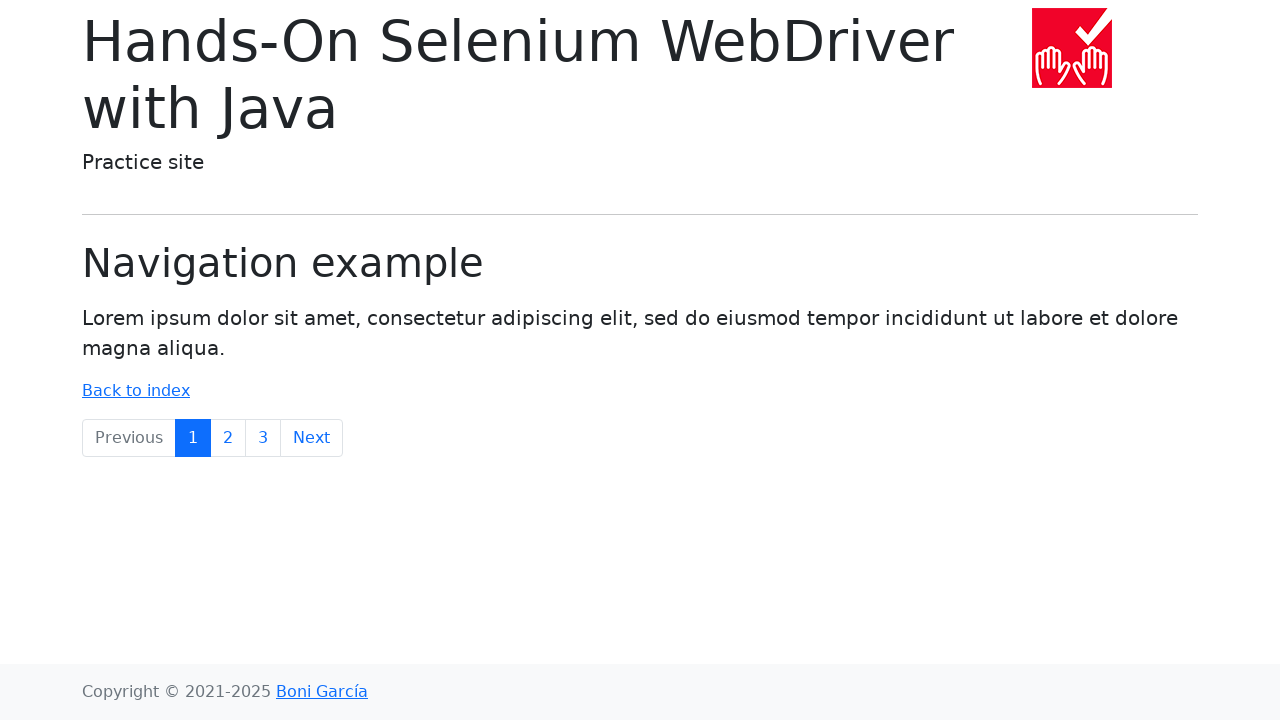

Navigated forward from first page to second page
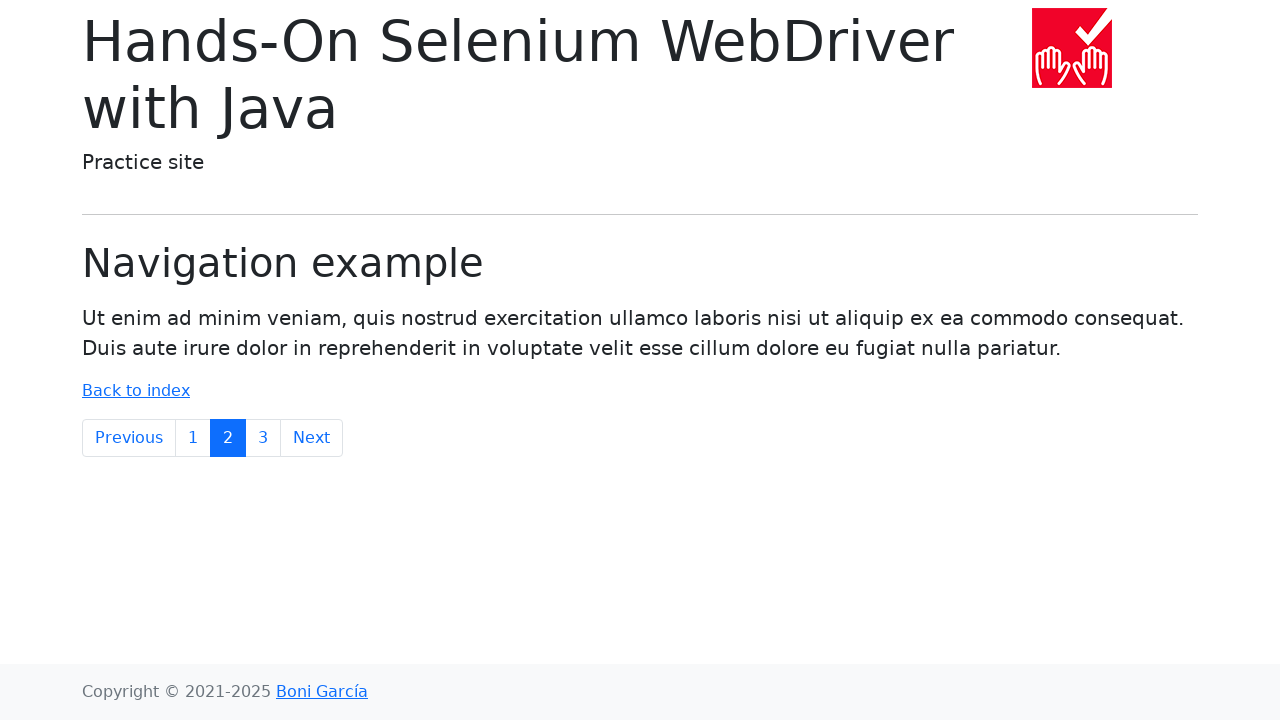

Verified forward navigation returned to second page
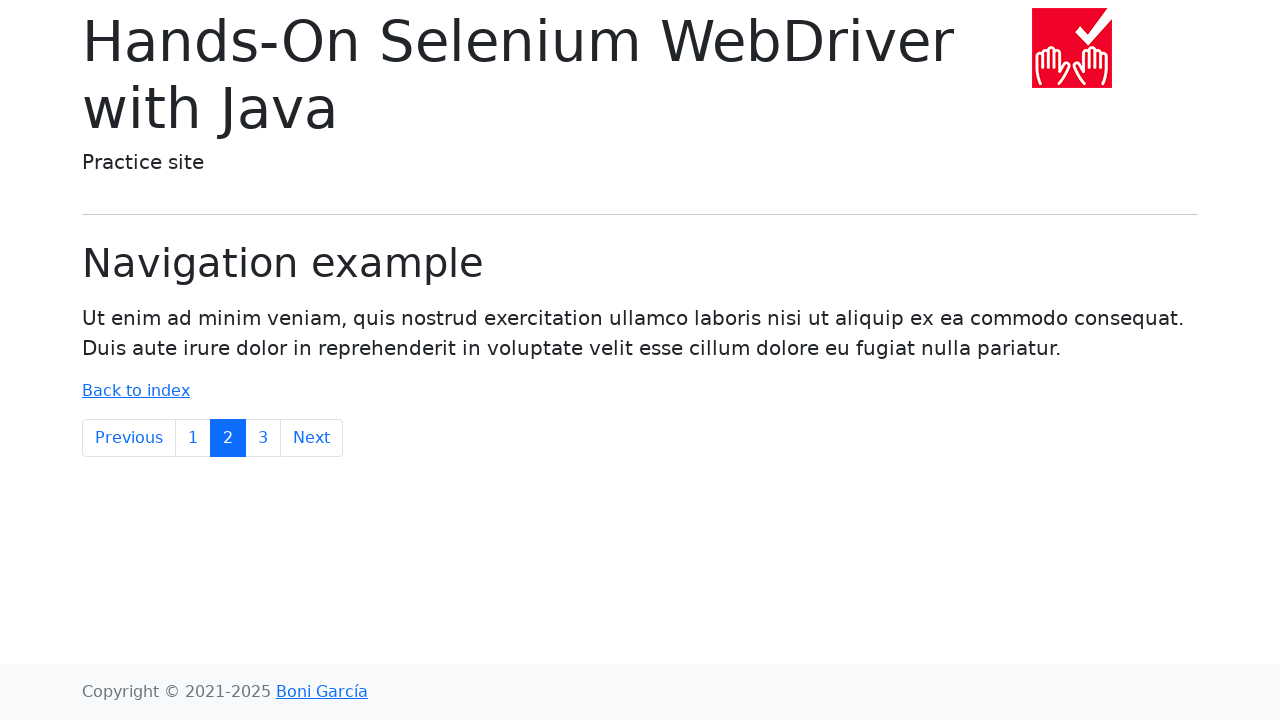

Refreshed the second page
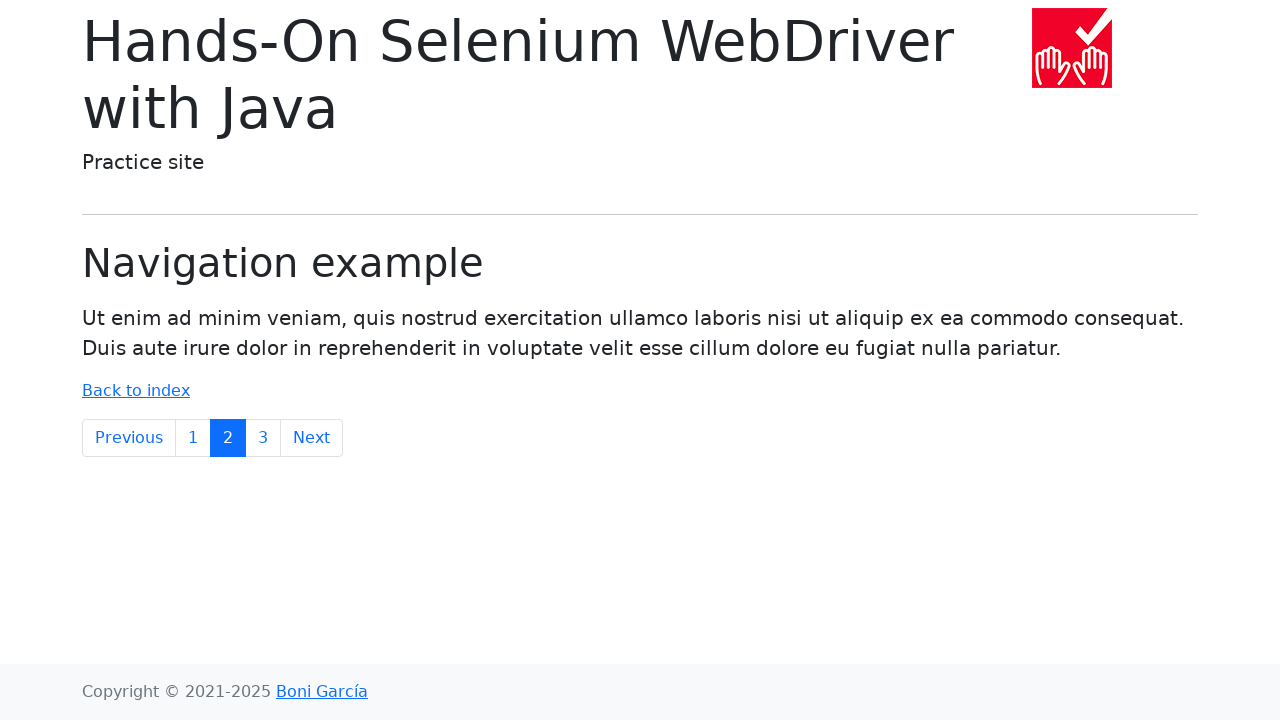

Verified page refresh maintained second page URL
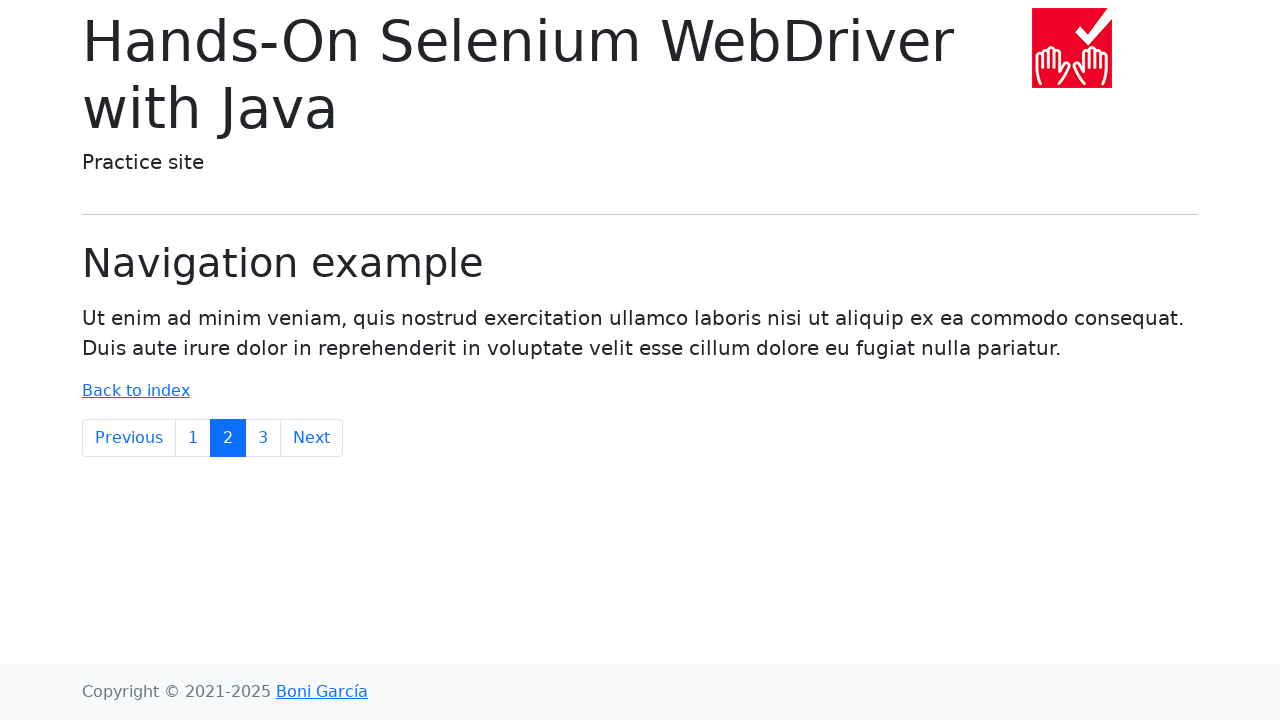

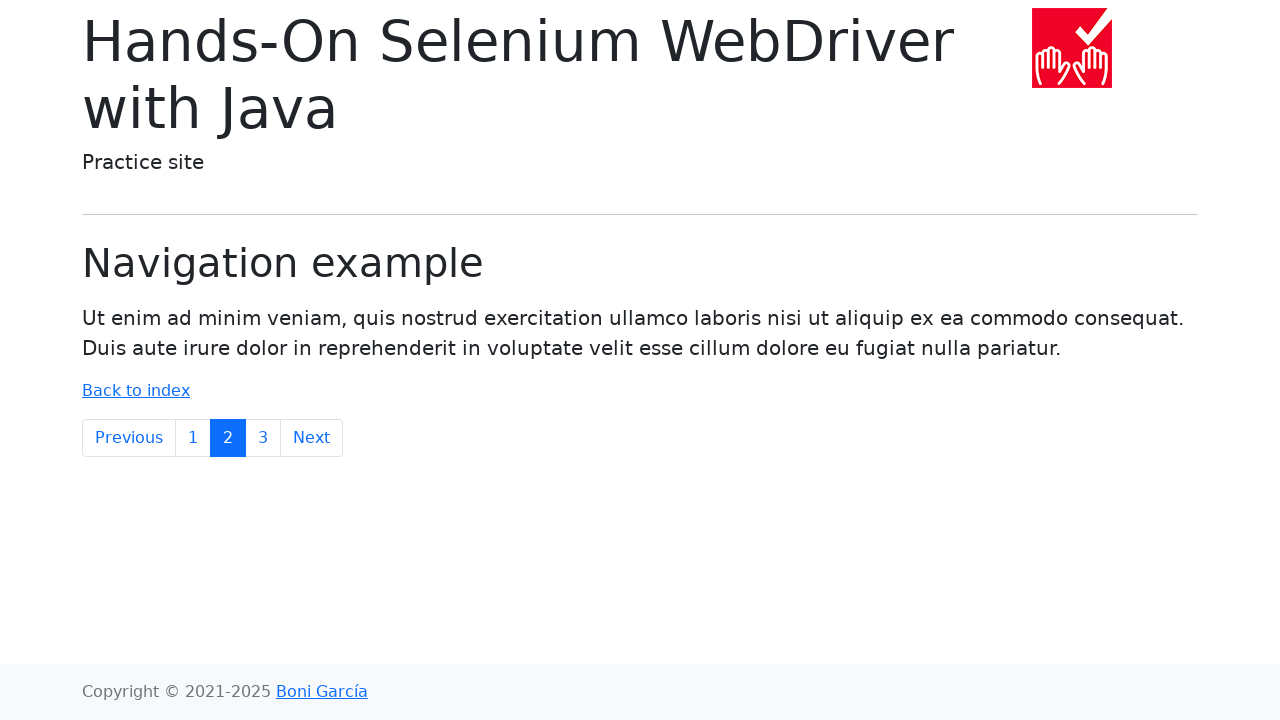